Tests that edits are saved when the edit input loses focus (blur event)

Starting URL: https://demo.playwright.dev/todomvc

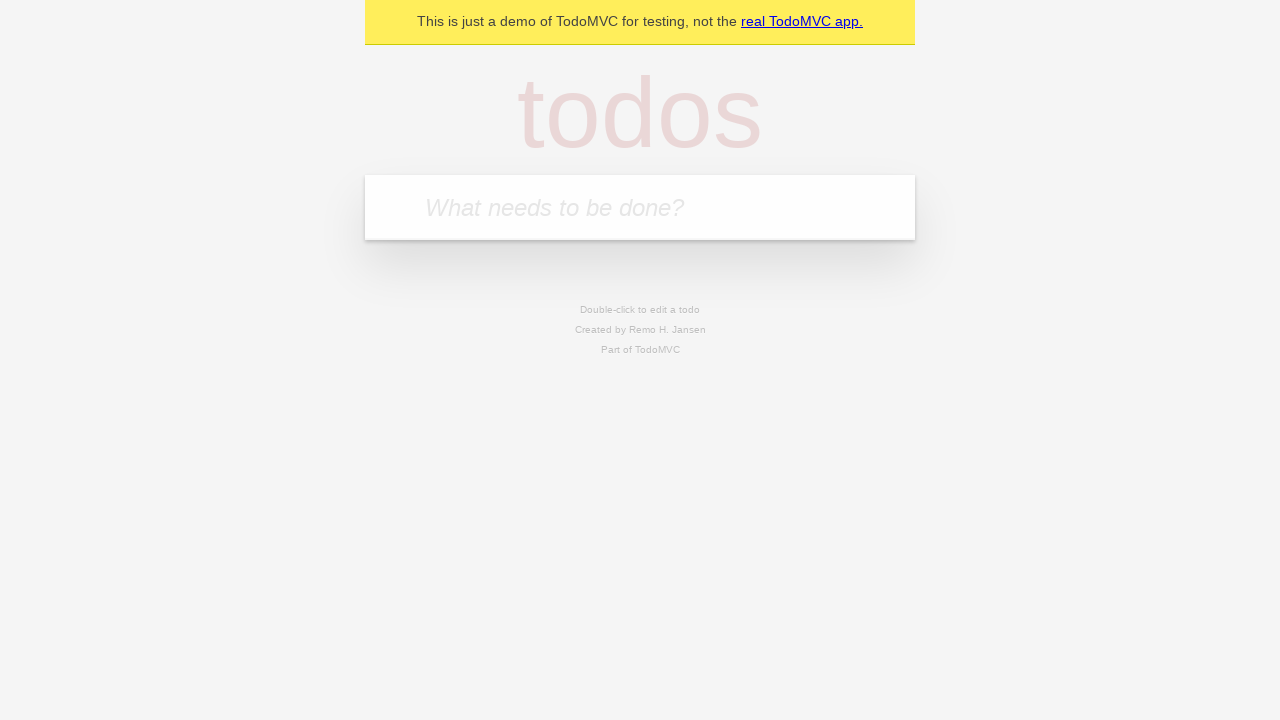

Filled new todo input with 'buy some cheese' on internal:attr=[placeholder="What needs to be done?"i]
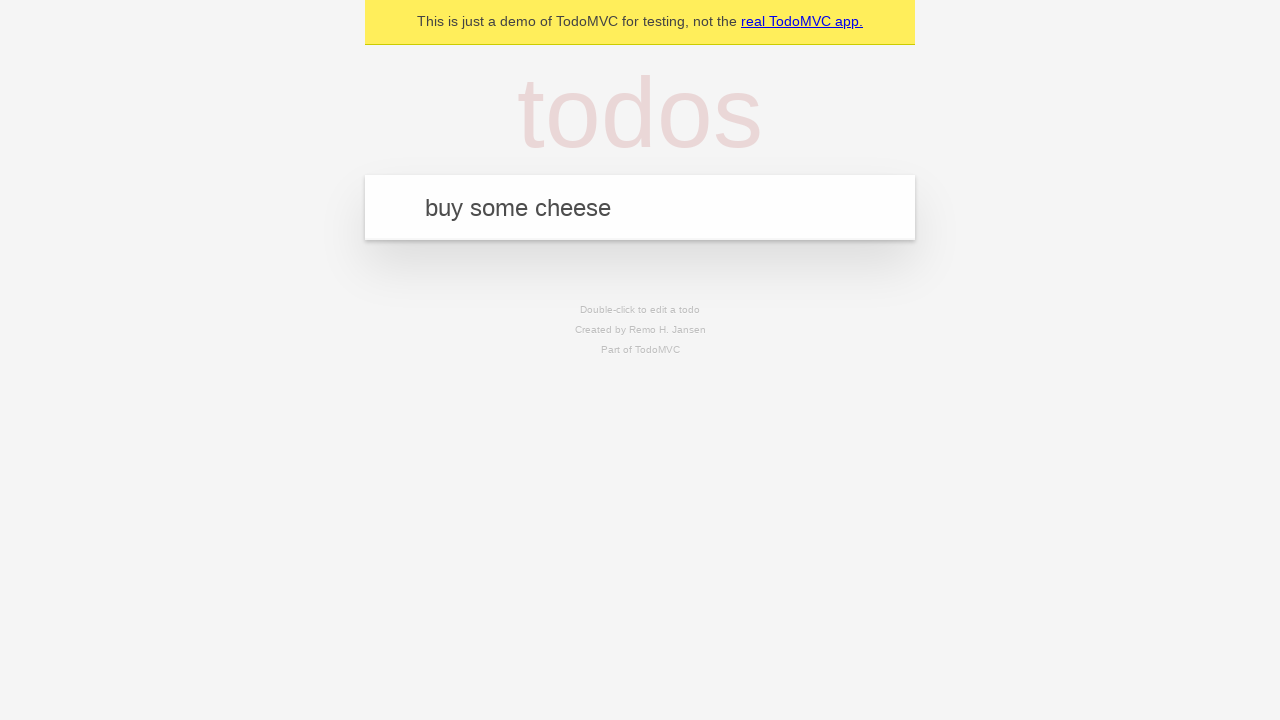

Pressed Enter to create todo 'buy some cheese' on internal:attr=[placeholder="What needs to be done?"i]
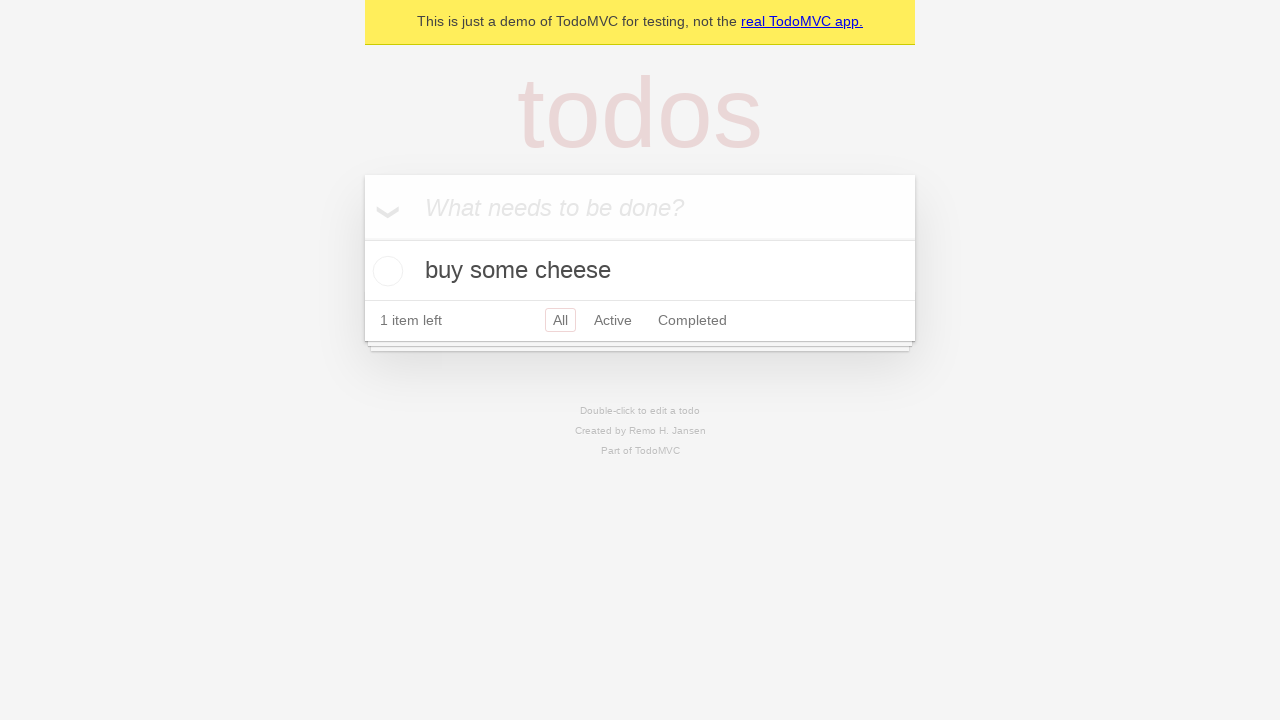

Filled new todo input with 'feed the cat' on internal:attr=[placeholder="What needs to be done?"i]
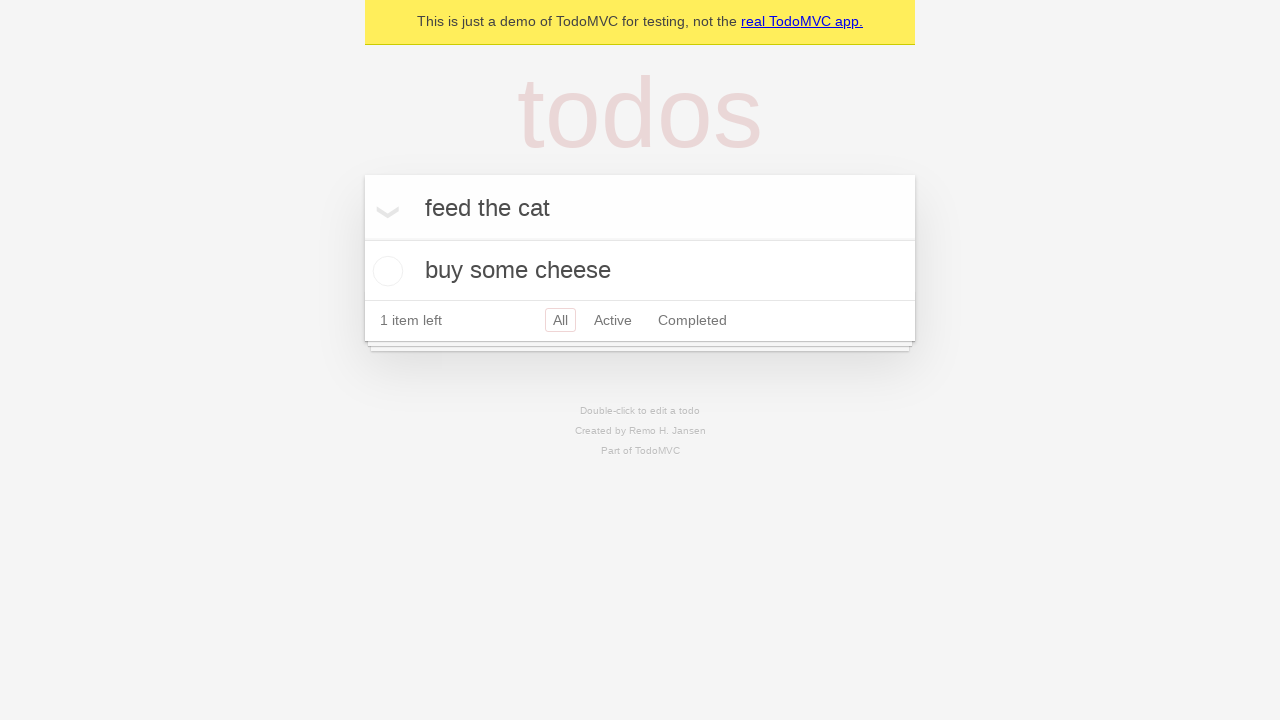

Pressed Enter to create todo 'feed the cat' on internal:attr=[placeholder="What needs to be done?"i]
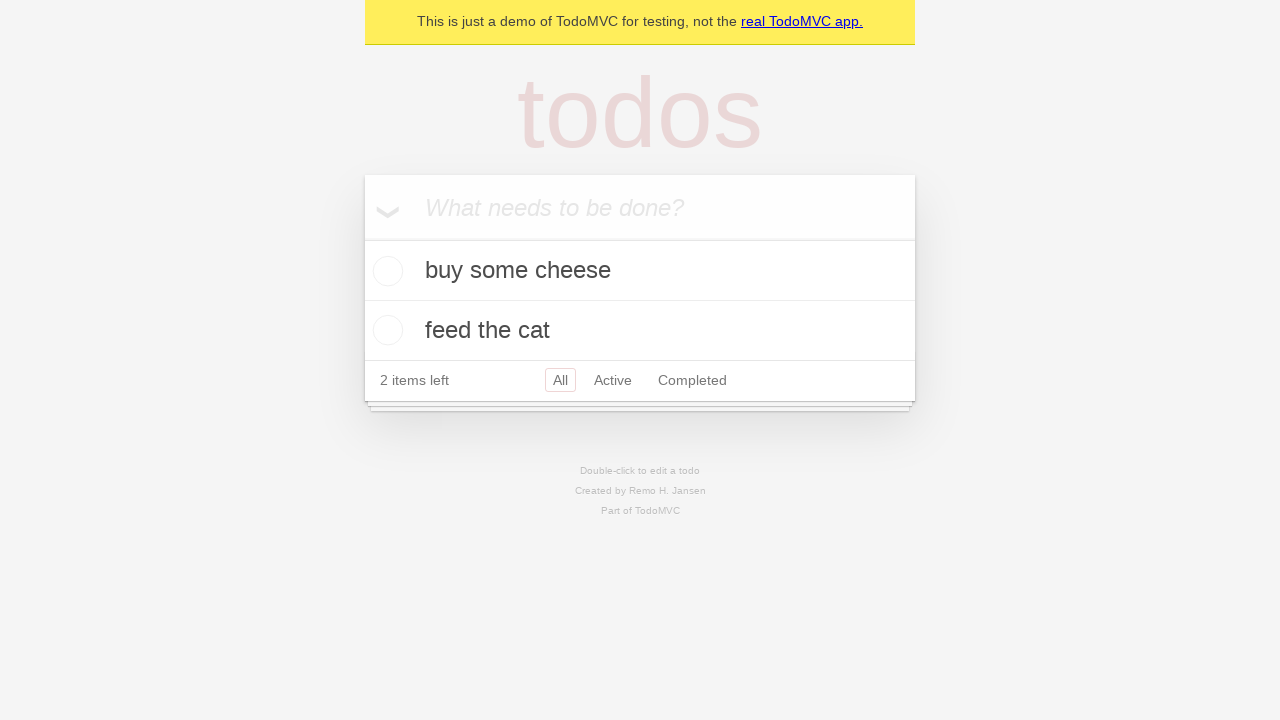

Filled new todo input with 'book a doctors appointment' on internal:attr=[placeholder="What needs to be done?"i]
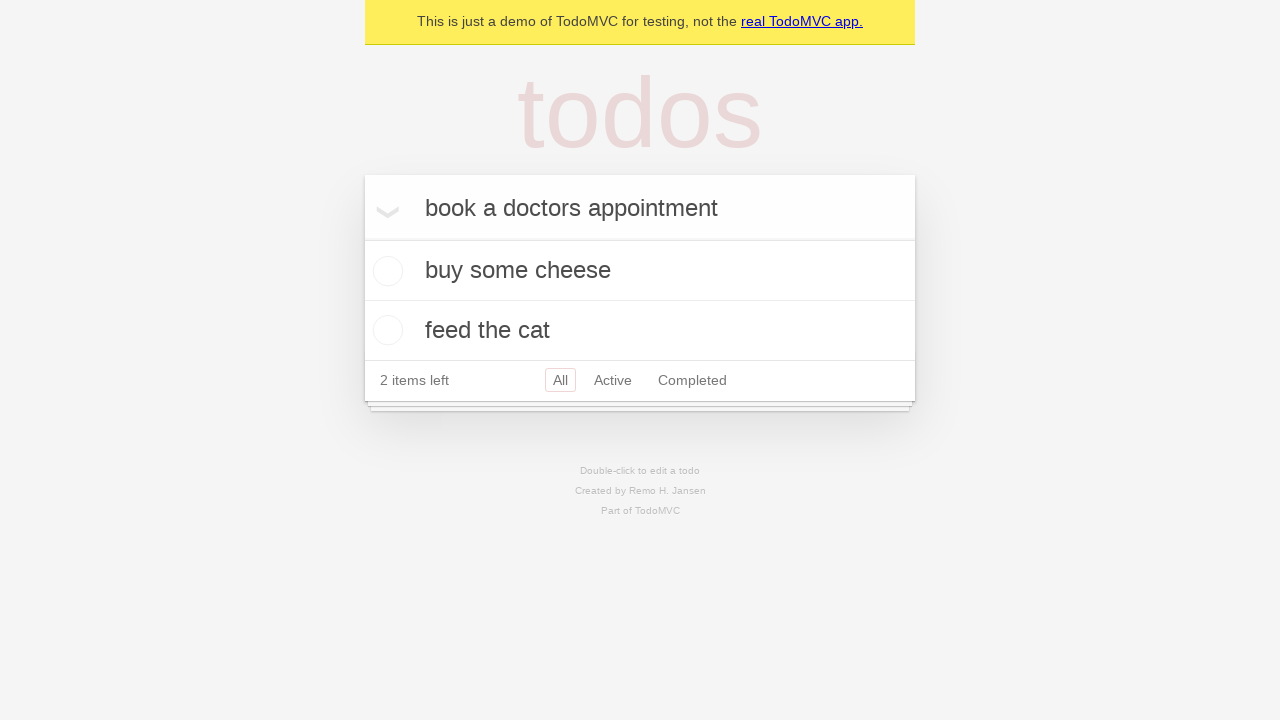

Pressed Enter to create todo 'book a doctors appointment' on internal:attr=[placeholder="What needs to be done?"i]
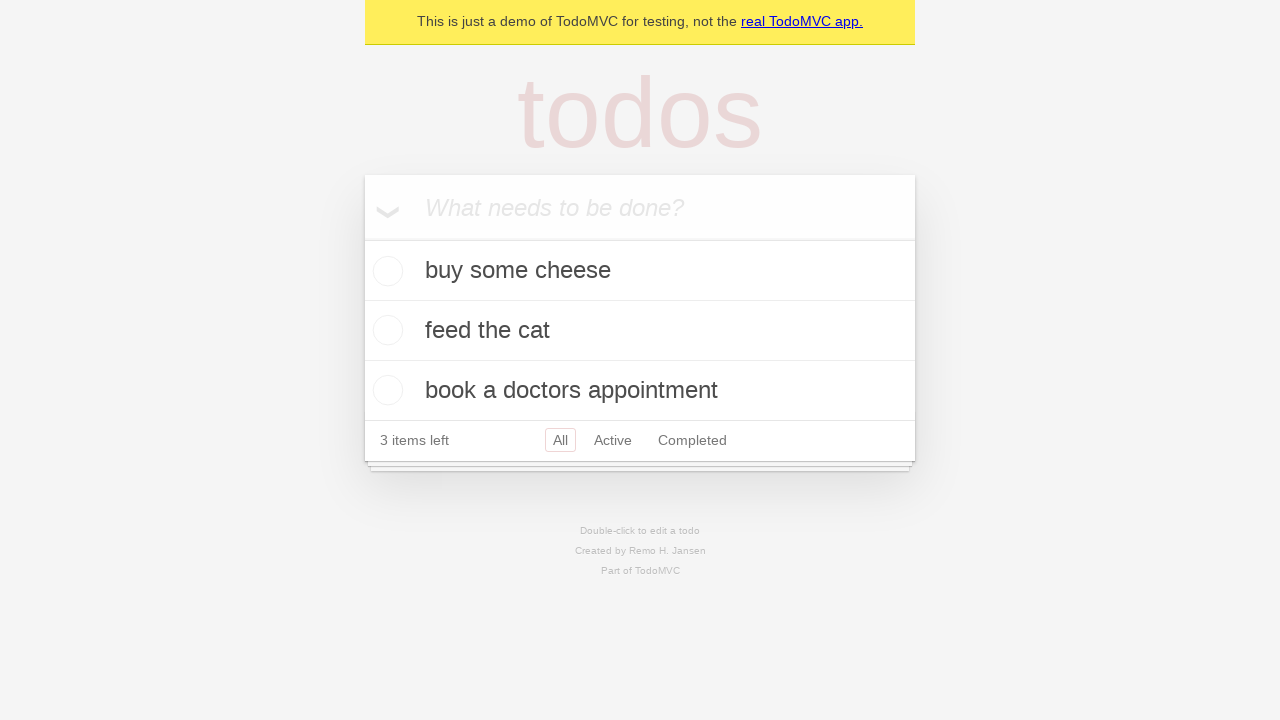

Double-clicked second todo item to enter edit mode at (640, 331) on internal:testid=[data-testid="todo-item"s] >> nth=1
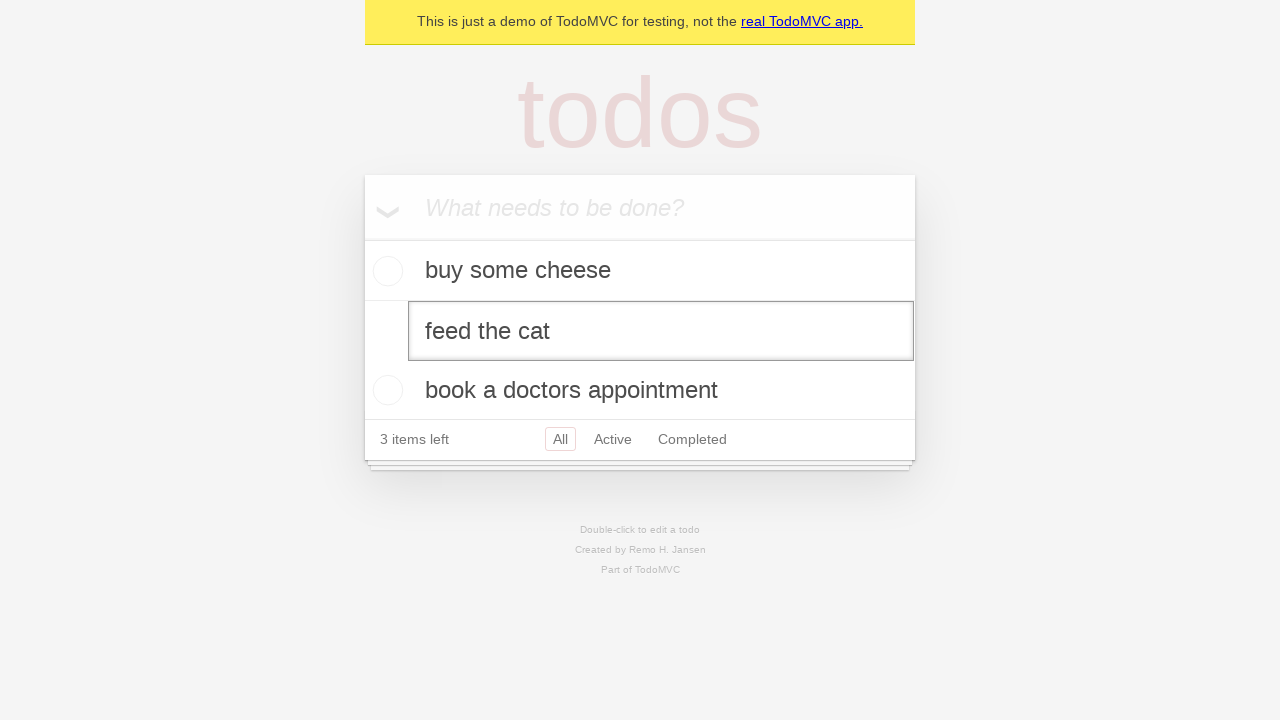

Filled edit input with 'buy some sausages' on internal:testid=[data-testid="todo-item"s] >> nth=1 >> internal:role=textbox[nam
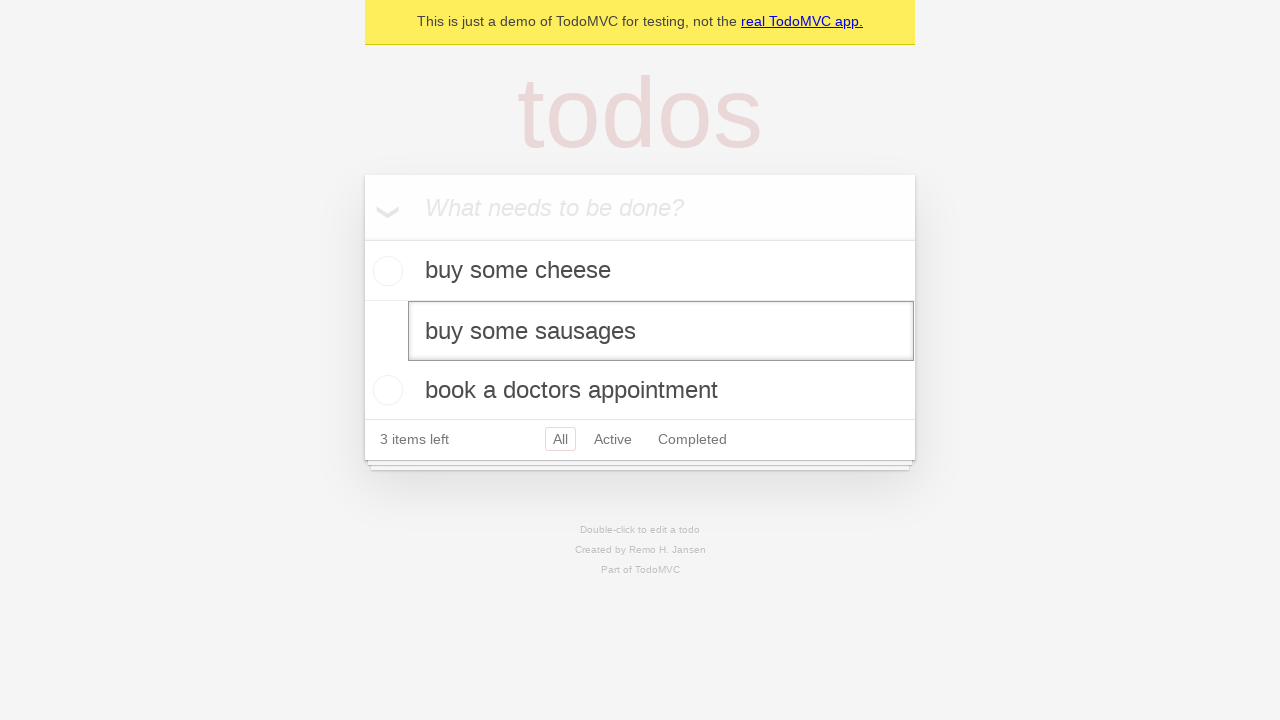

Triggered blur event to save edit changes
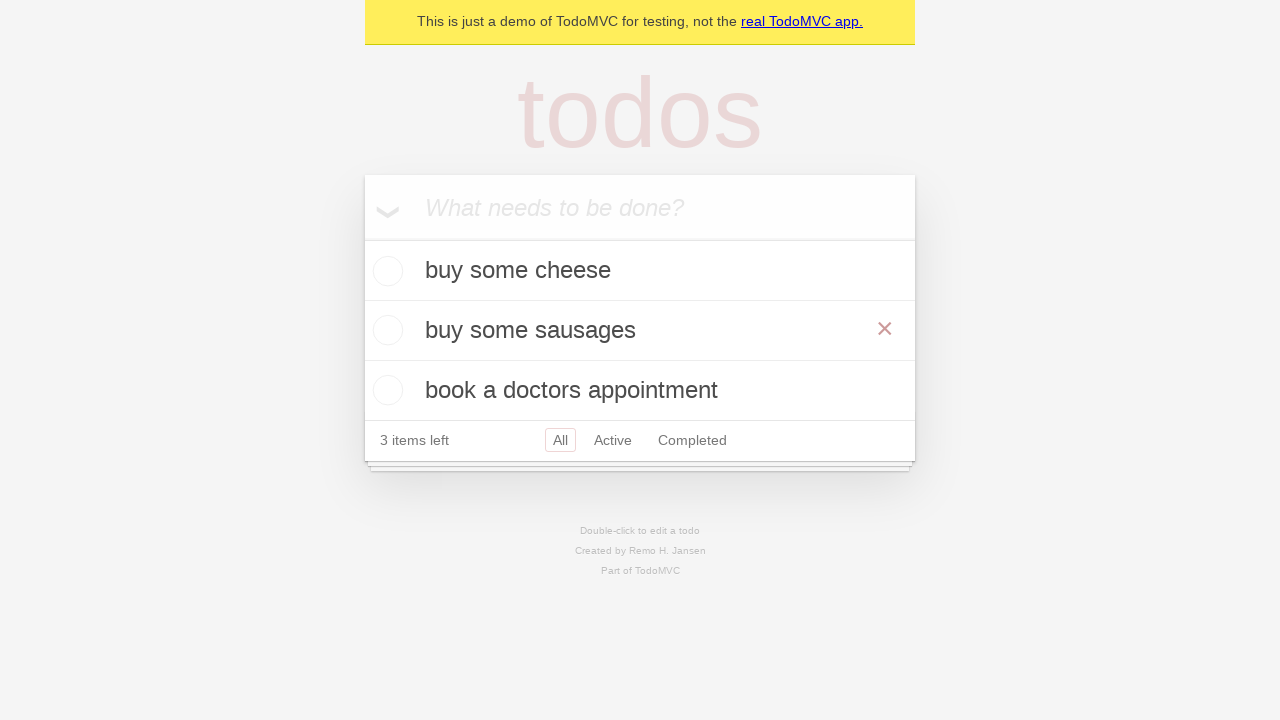

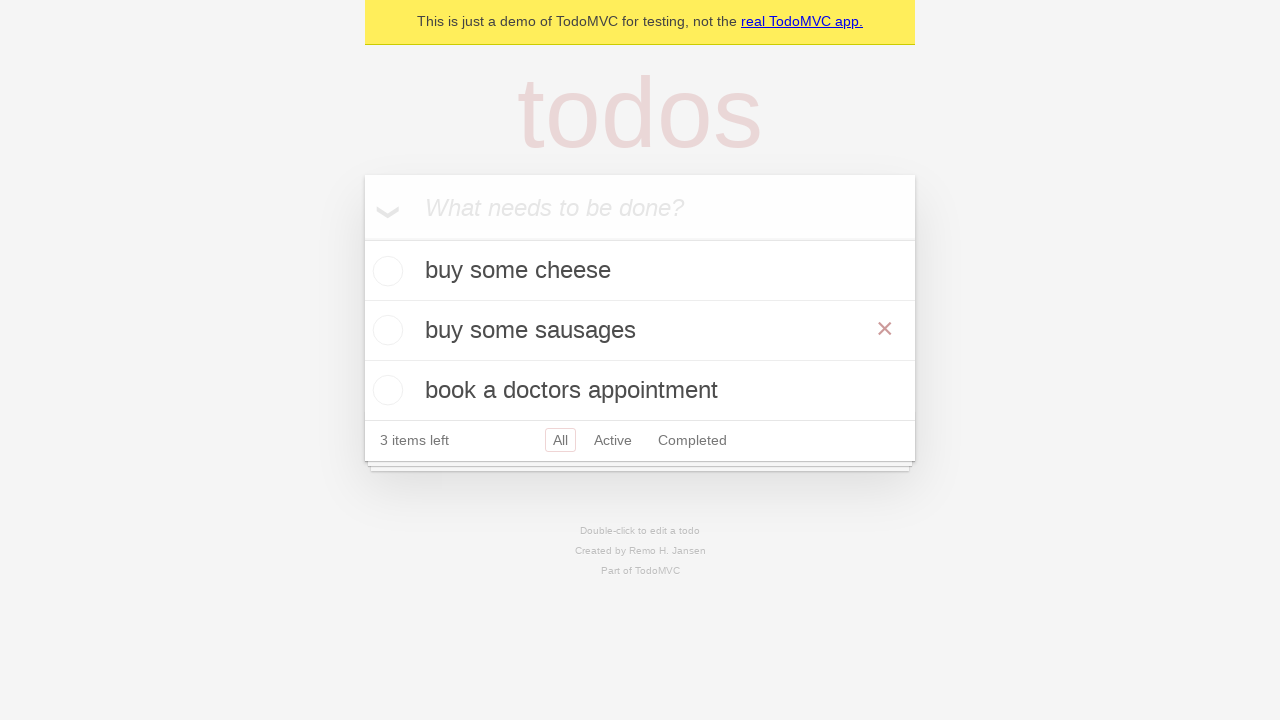